Tests form validation by navigating to the Practice Form, submitting without filling any fields, and verifying that validation errors are displayed (red borders on required fields).

Starting URL: https://demoqa.com/

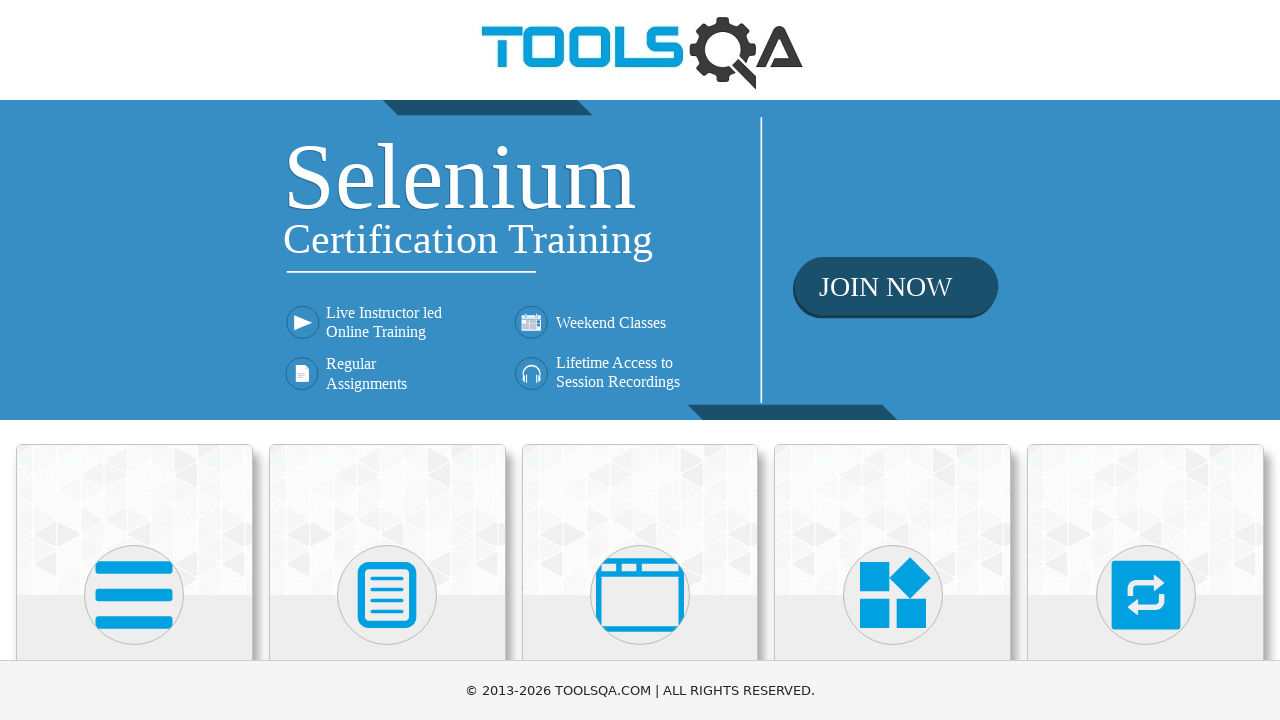

Scrolled Forms card into view
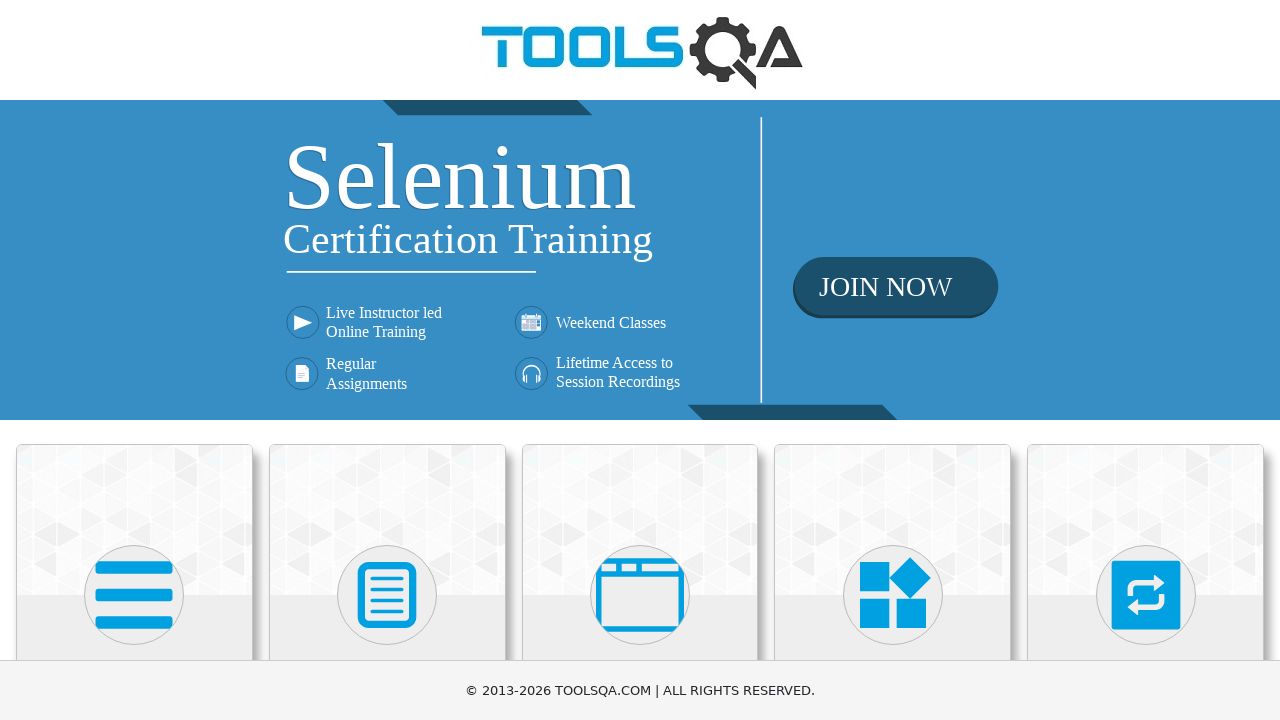

Clicked on Forms card to navigate to Forms section at (387, 360) on xpath=//div[@class='card-body']/h5[text()='Forms']
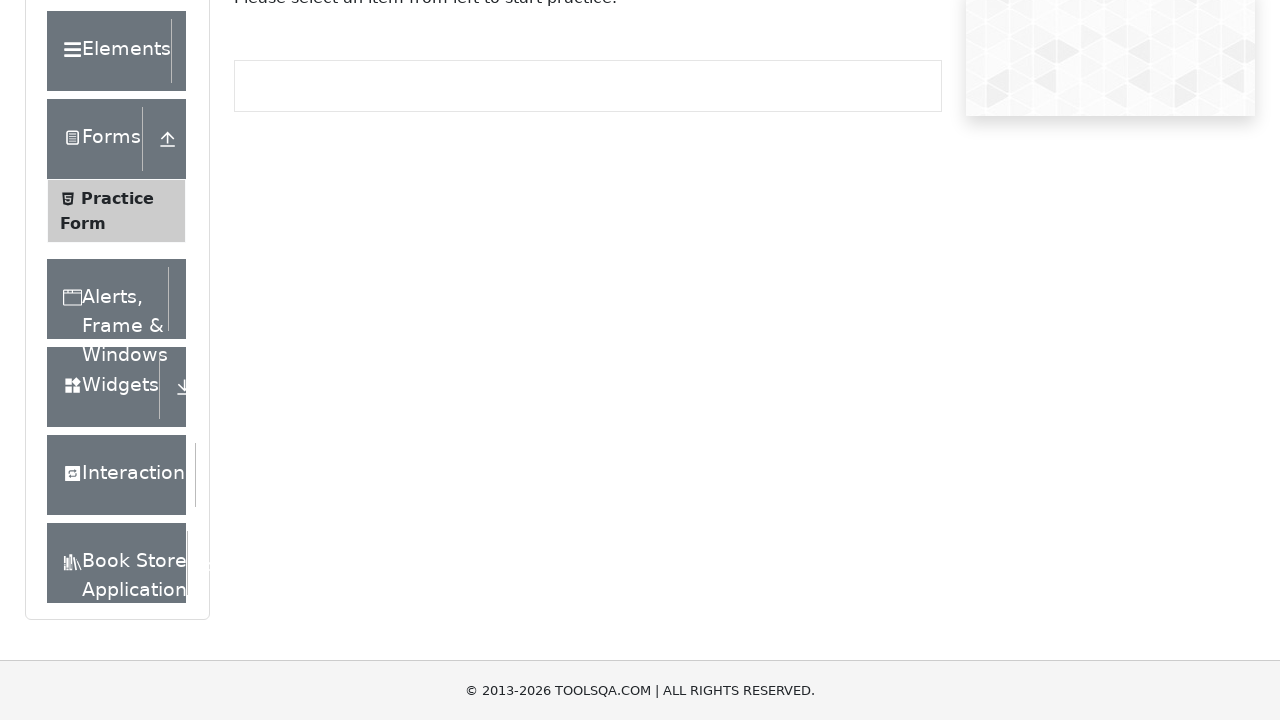

Practice Form menu item appeared
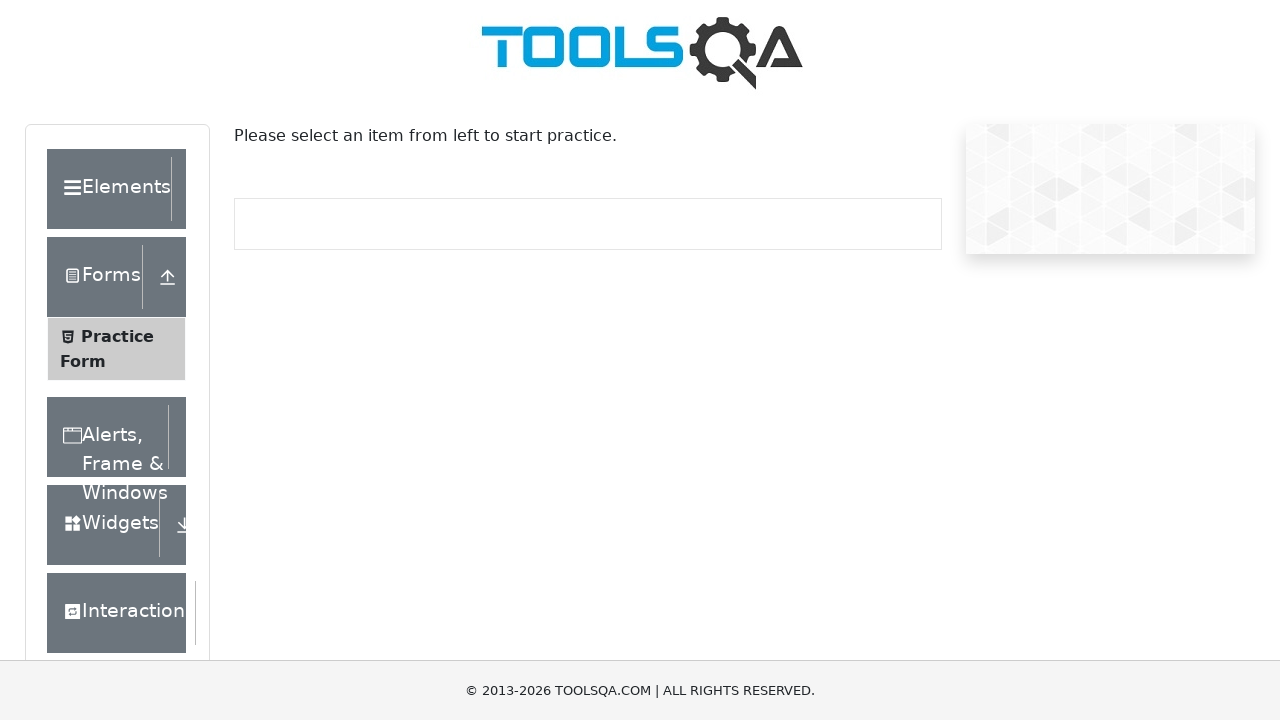

Clicked on Practice Form menu item to navigate to form page at (117, 336) on xpath=//span[text()='Practice Form']
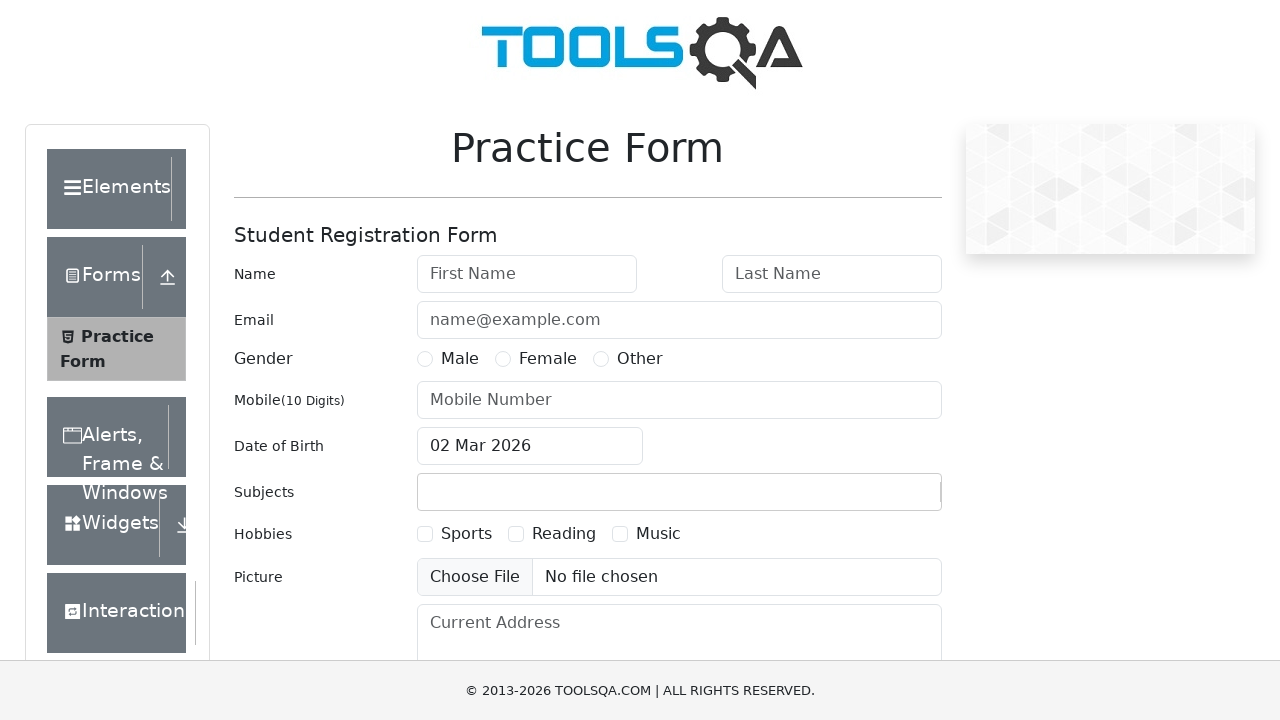

Clicked Submit button without filling any required fields at (885, 499) on #submit
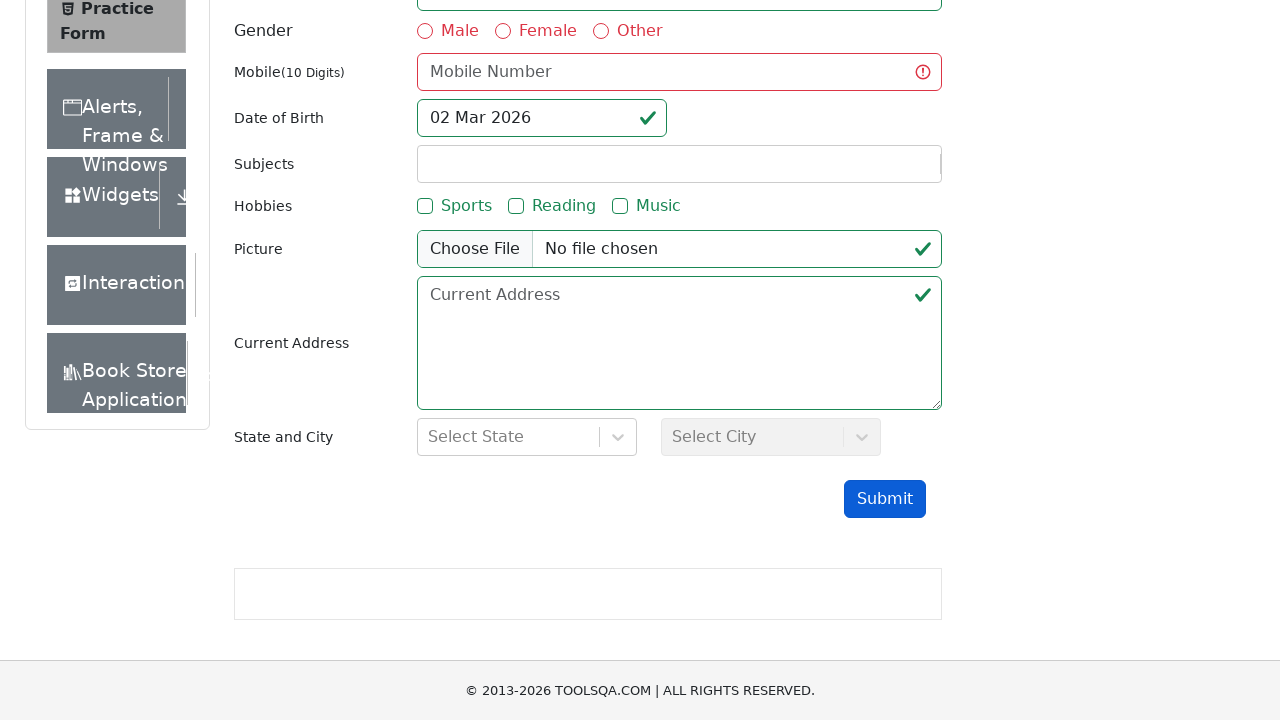

Waited for form validation to process
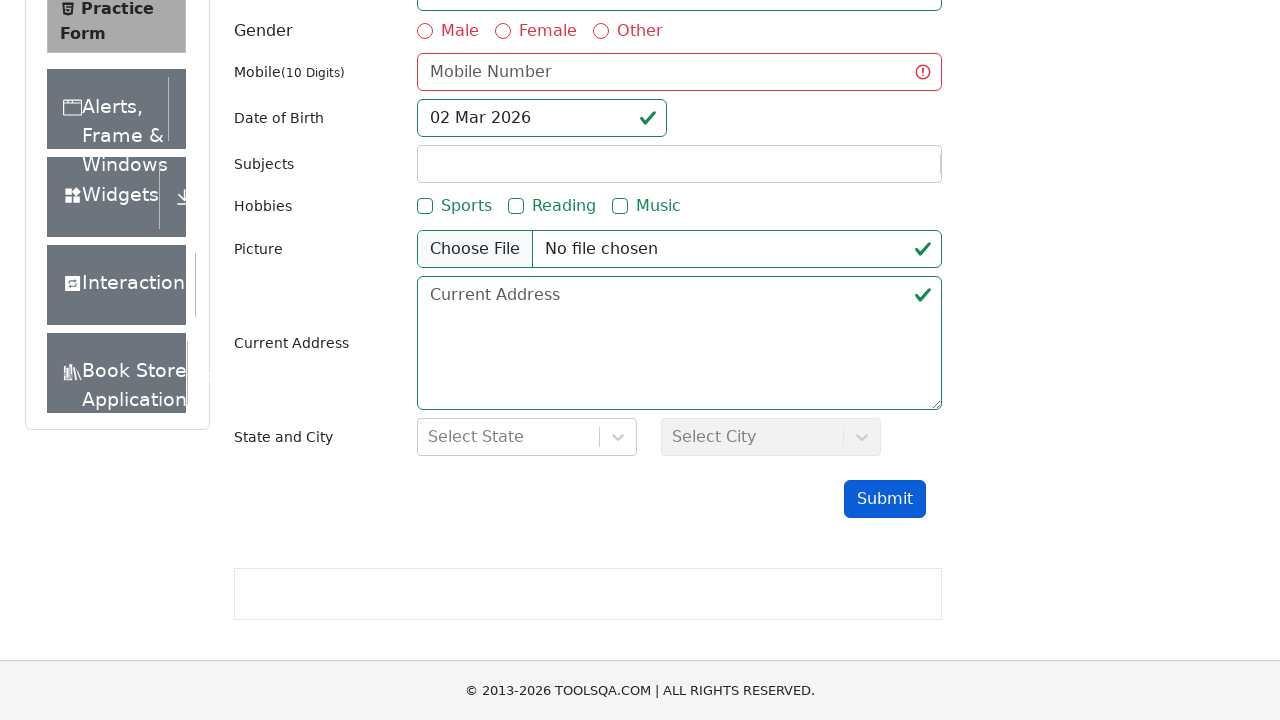

Verified form element is present and validation errors displayed with red borders on required fields
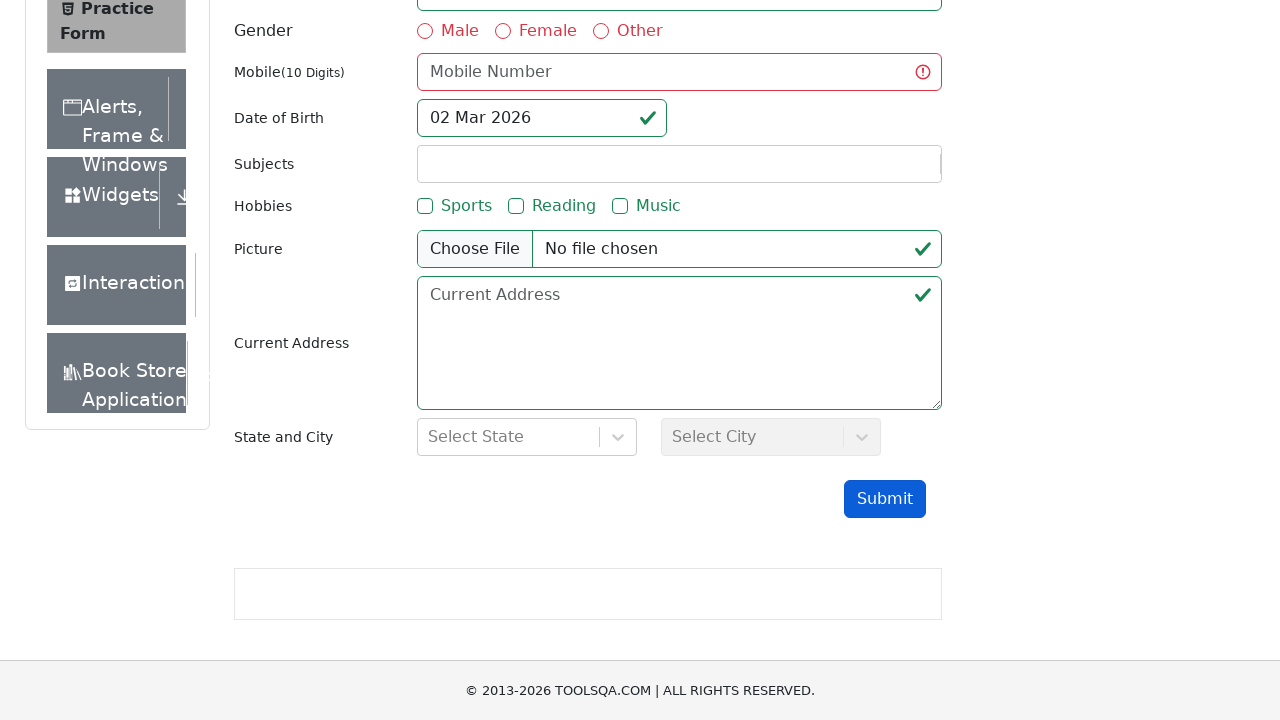

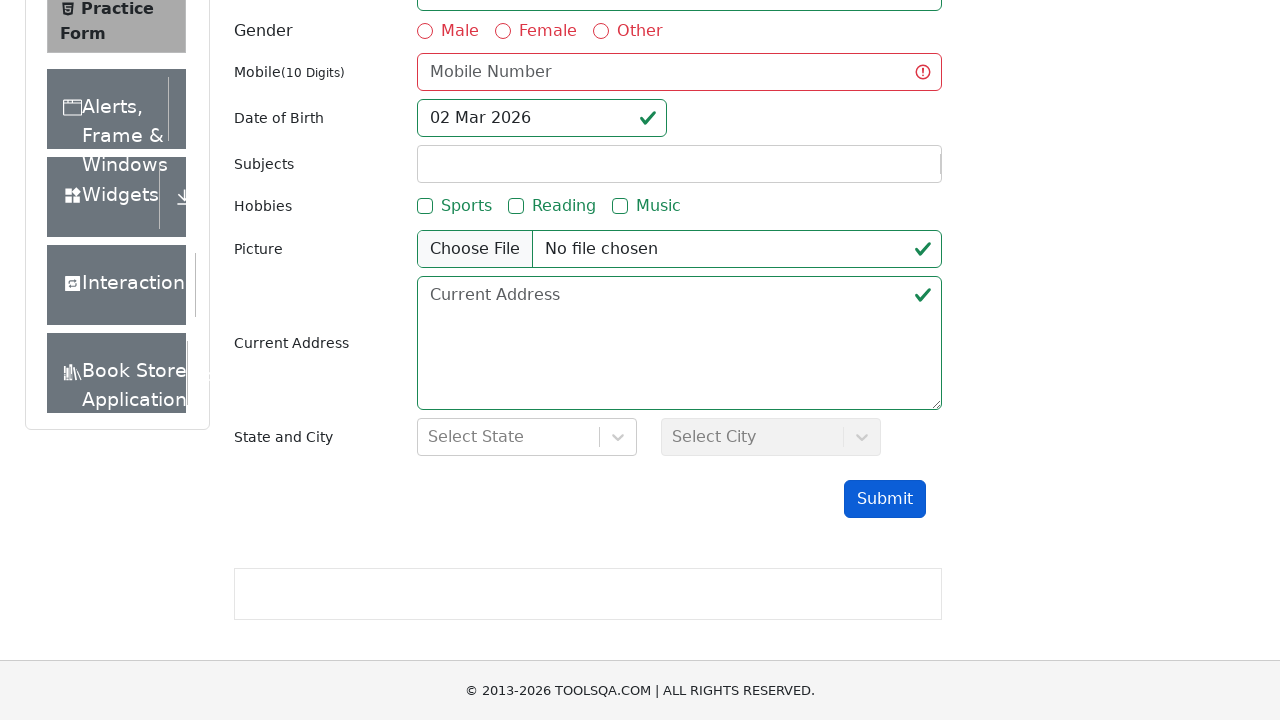